Tests checkbox functionality by toggling, ticking, and unticking checkboxes, verifying their checked state after each operation

Starting URL: https://the-internet.herokuapp.com/checkboxes

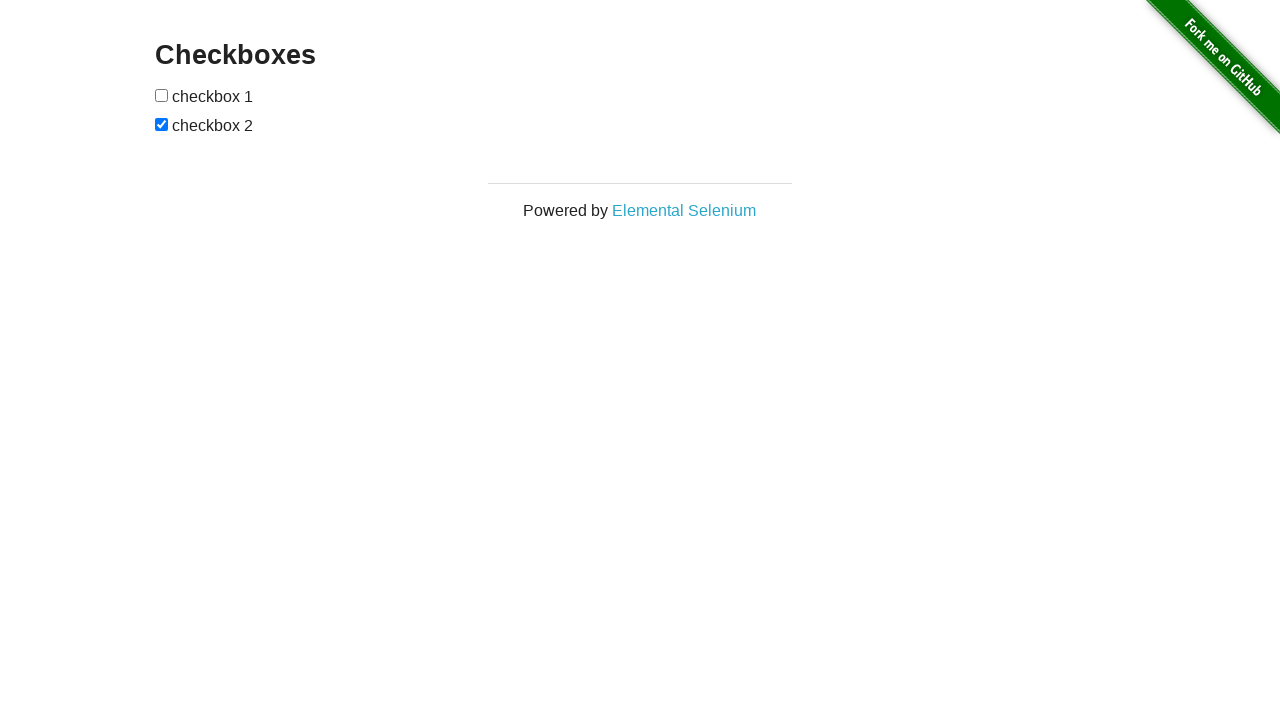

Waited for checkboxes form to be visible
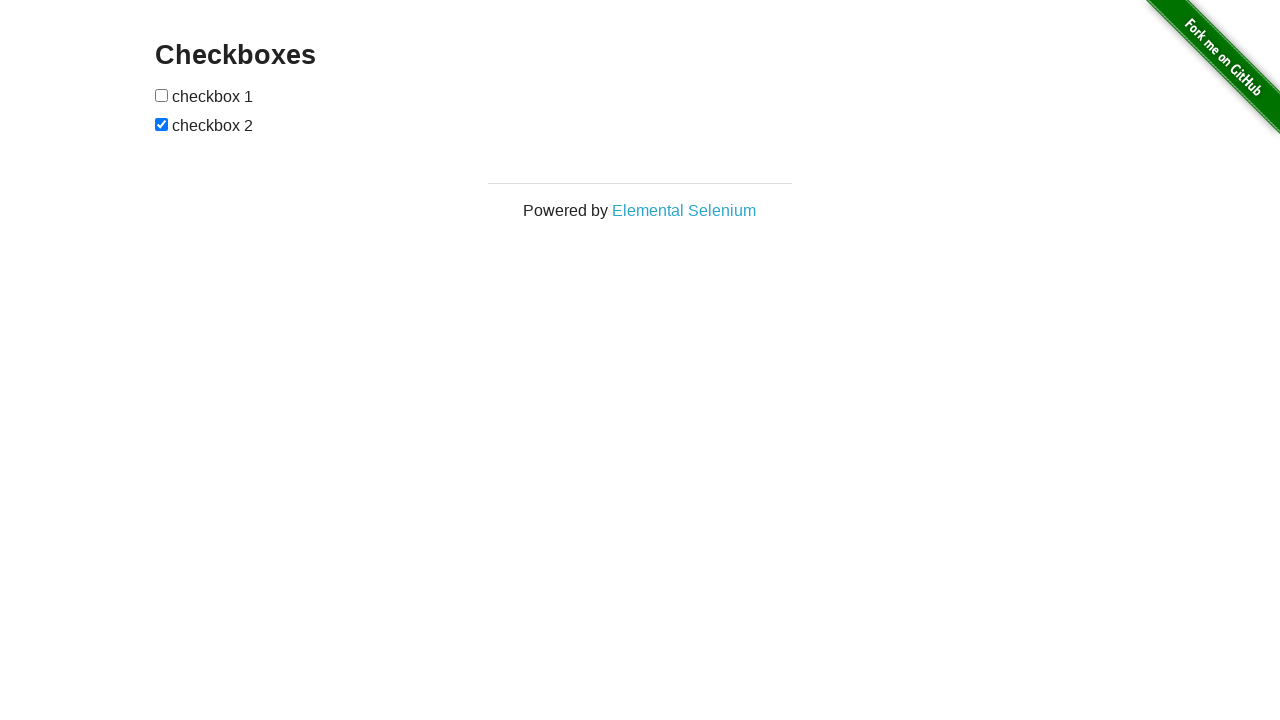

Located all checkboxes in the form
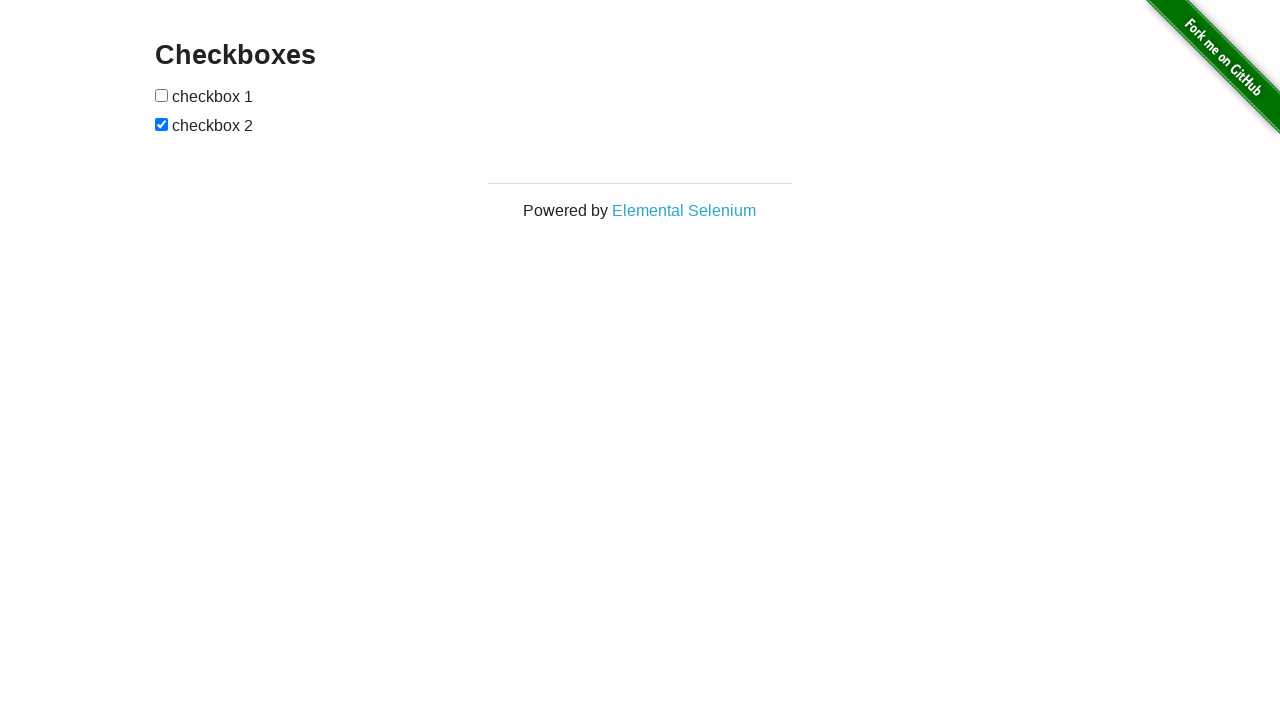

Retrieved first checkbox element
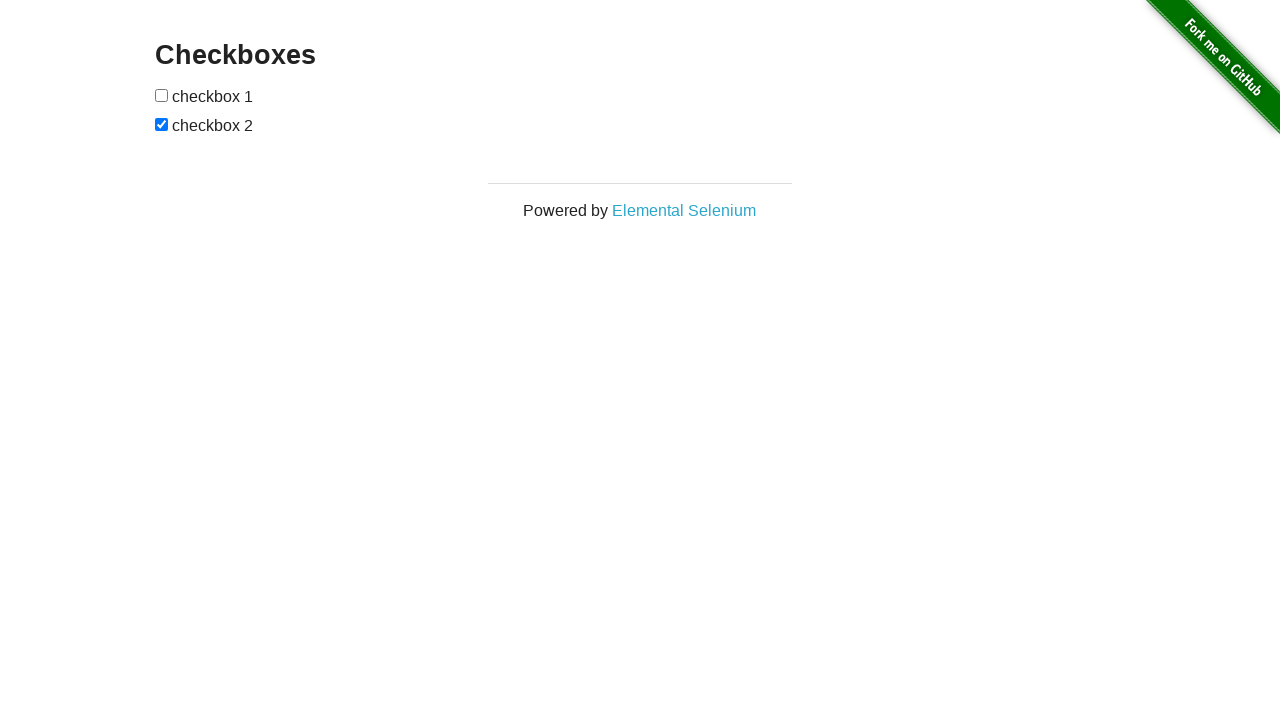

Retrieved second checkbox element
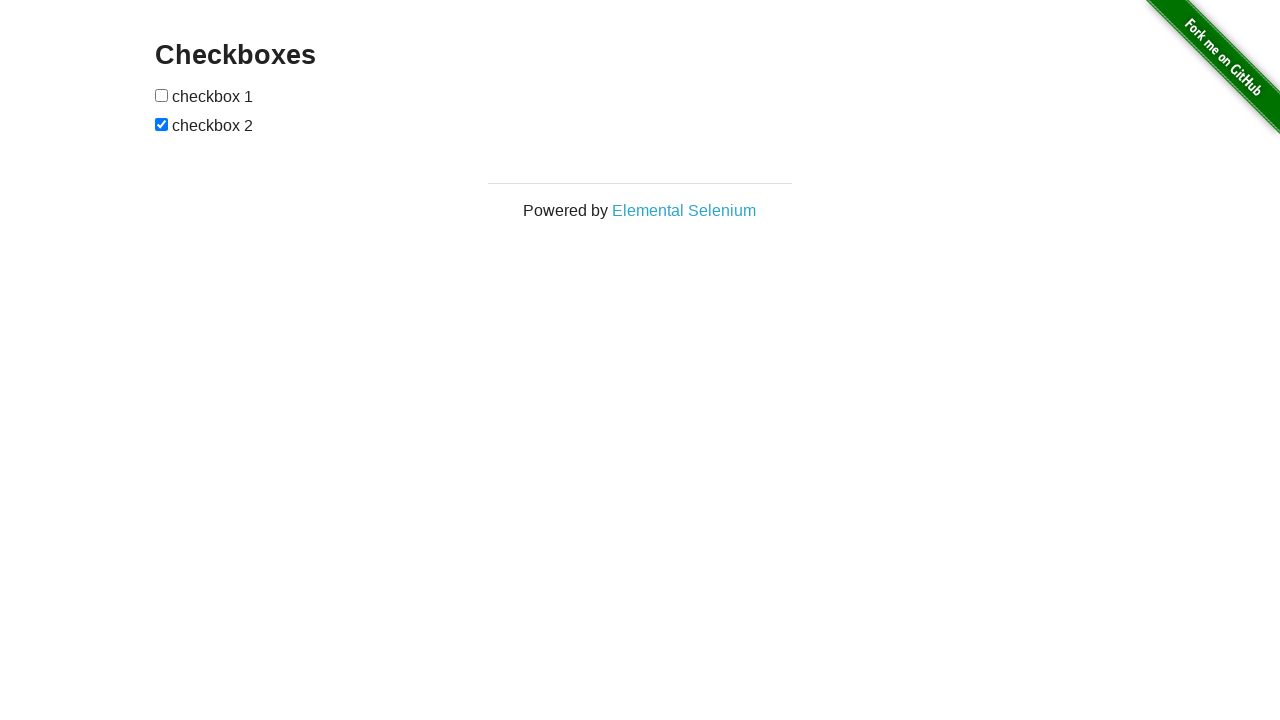

Unchecked second checkbox at (162, 124) on #checkboxes input[type='checkbox'] >> nth=1
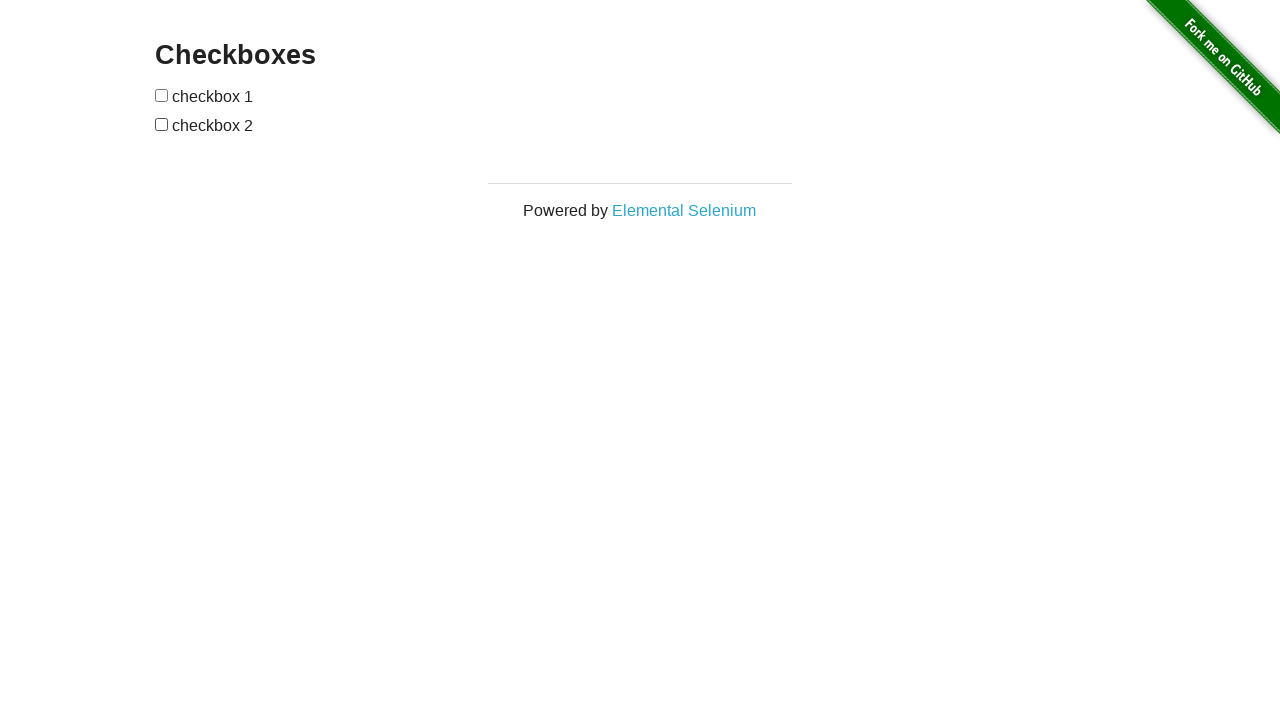

Verified both checkboxes are unchecked
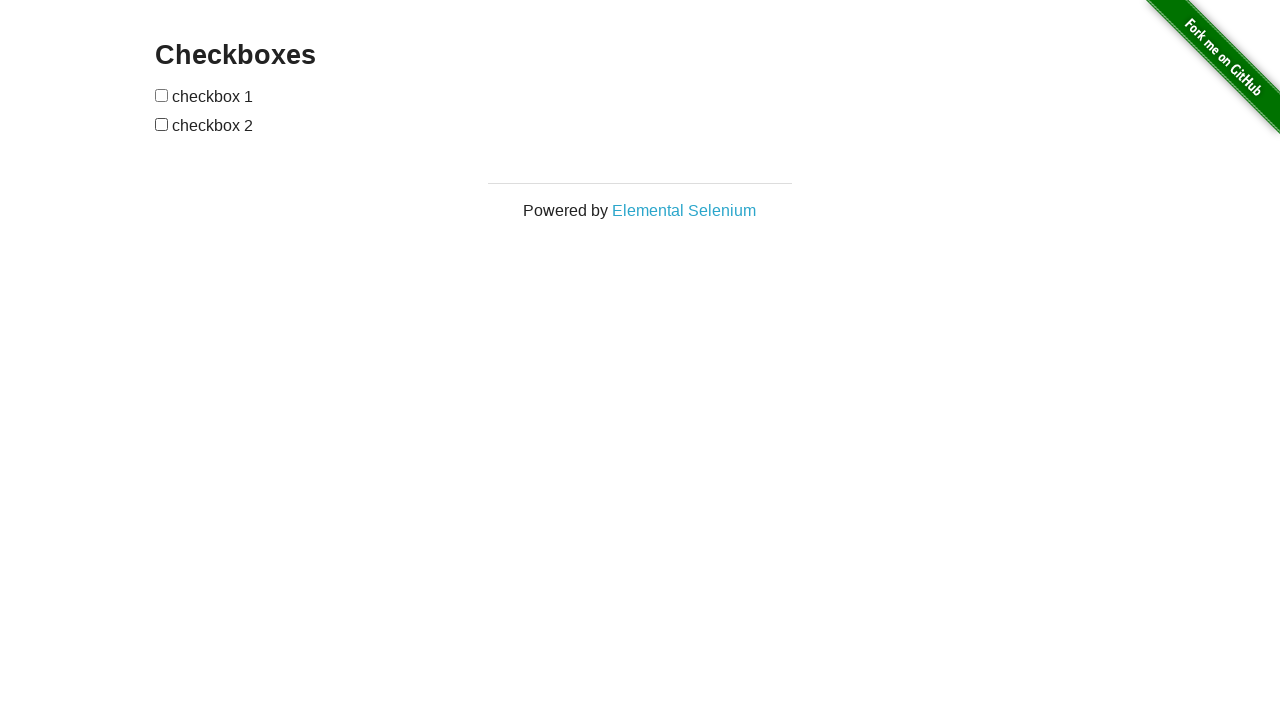

Clicked first checkbox to check it at (162, 95) on #checkboxes input[type='checkbox'] >> nth=0
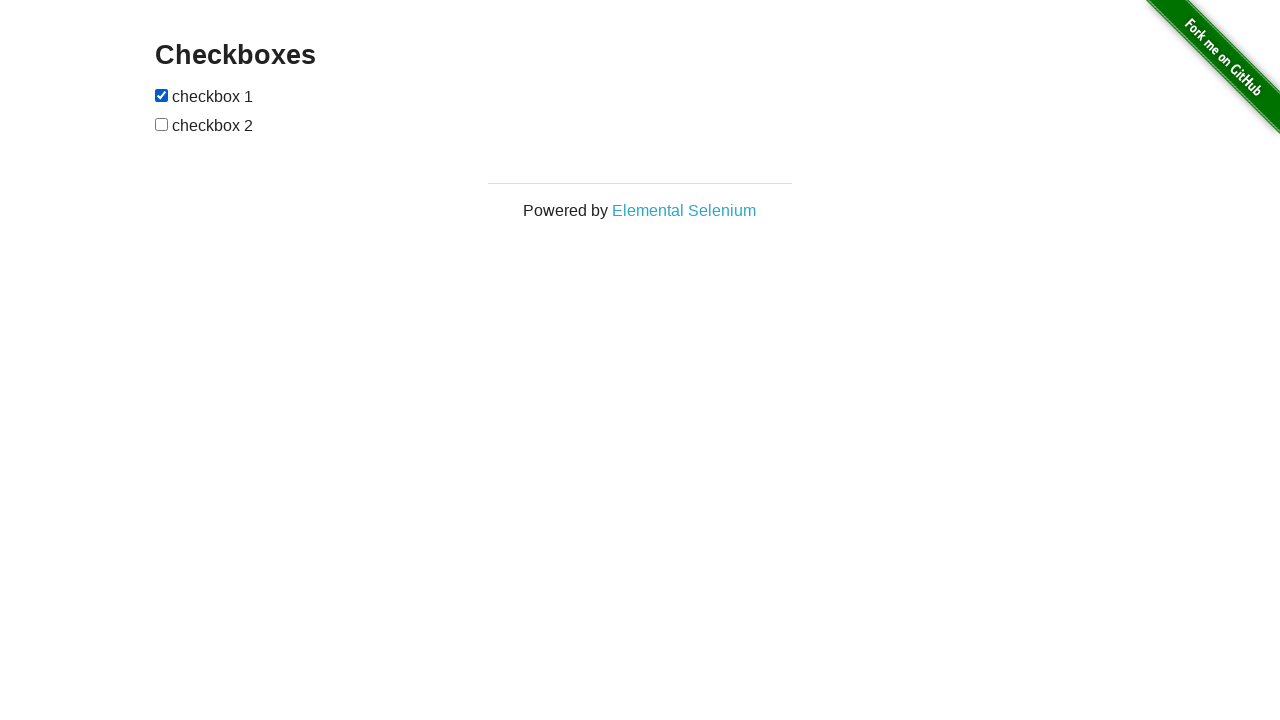

Verified first checkbox is checked and second is unchecked
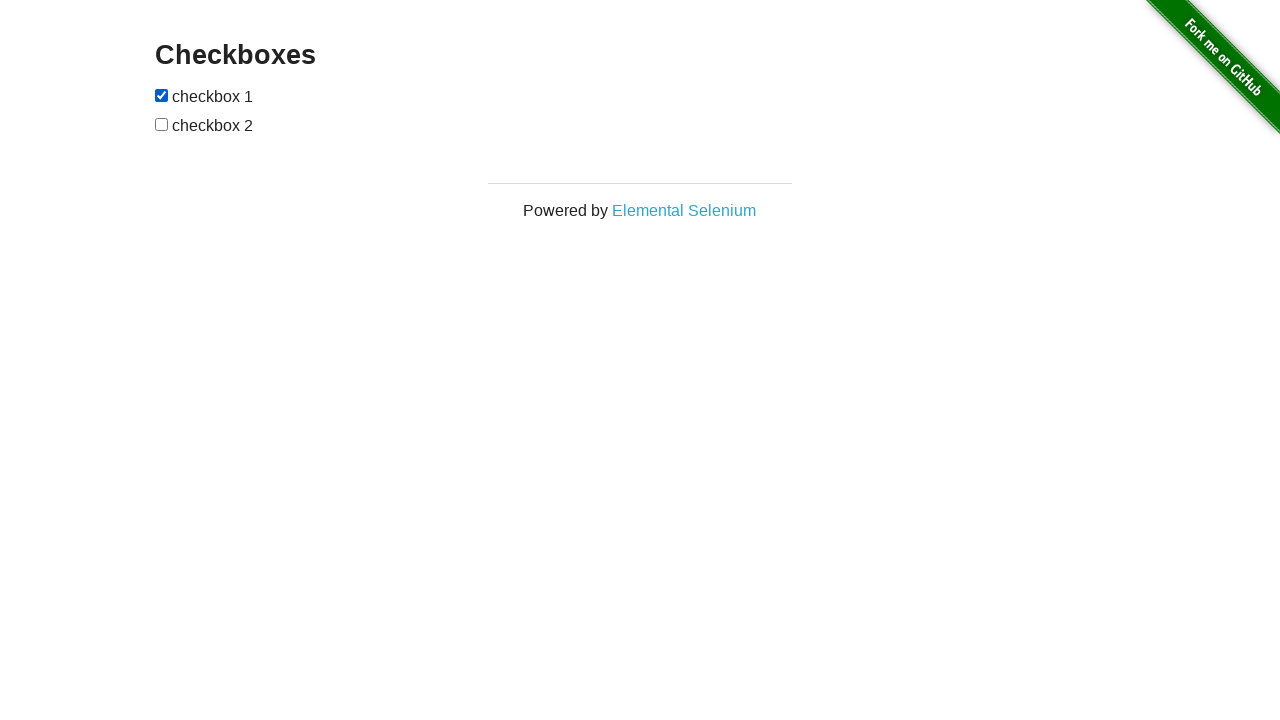

Clicked second checkbox to check it at (162, 124) on #checkboxes input[type='checkbox'] >> nth=1
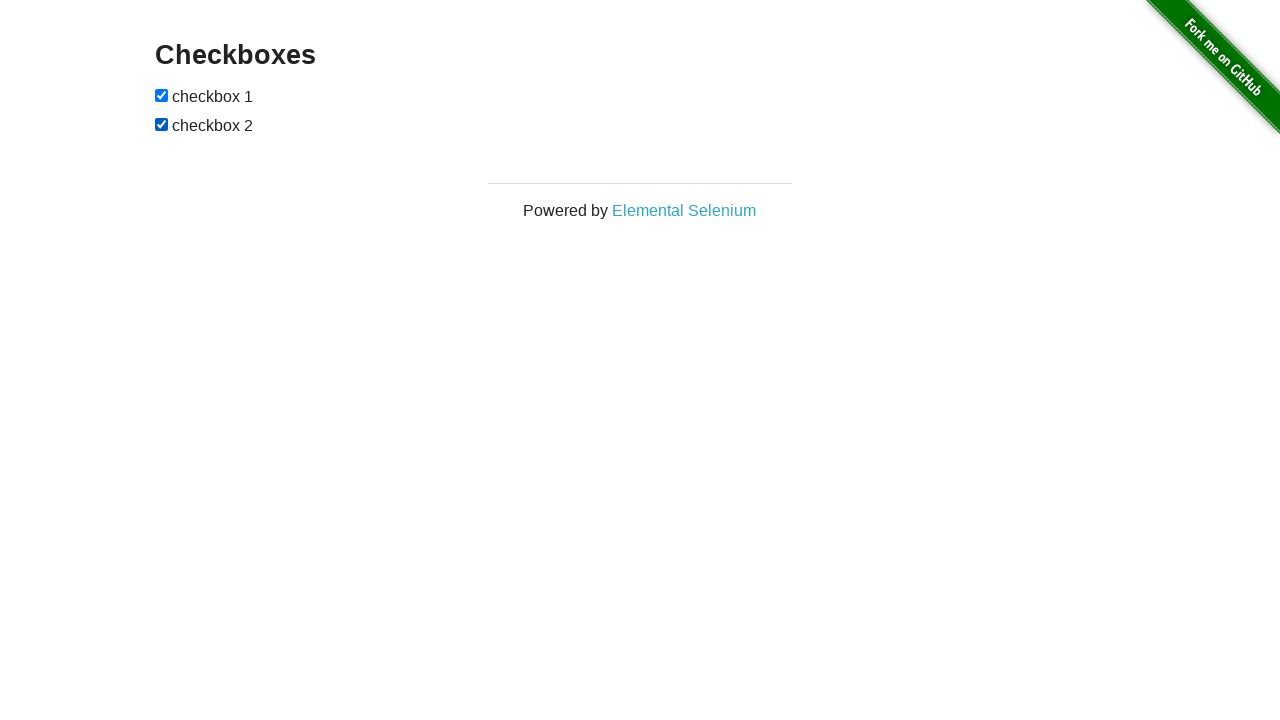

Verified both checkboxes are checked
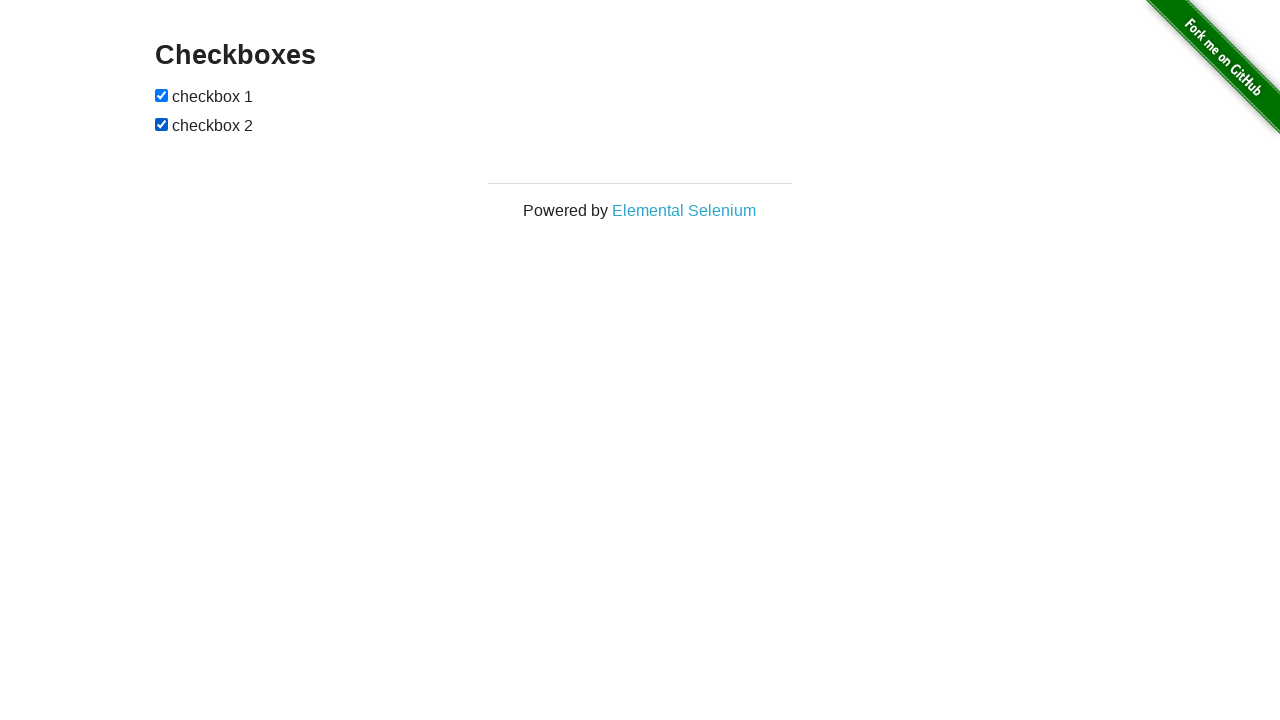

Verified both checkboxes remain checked
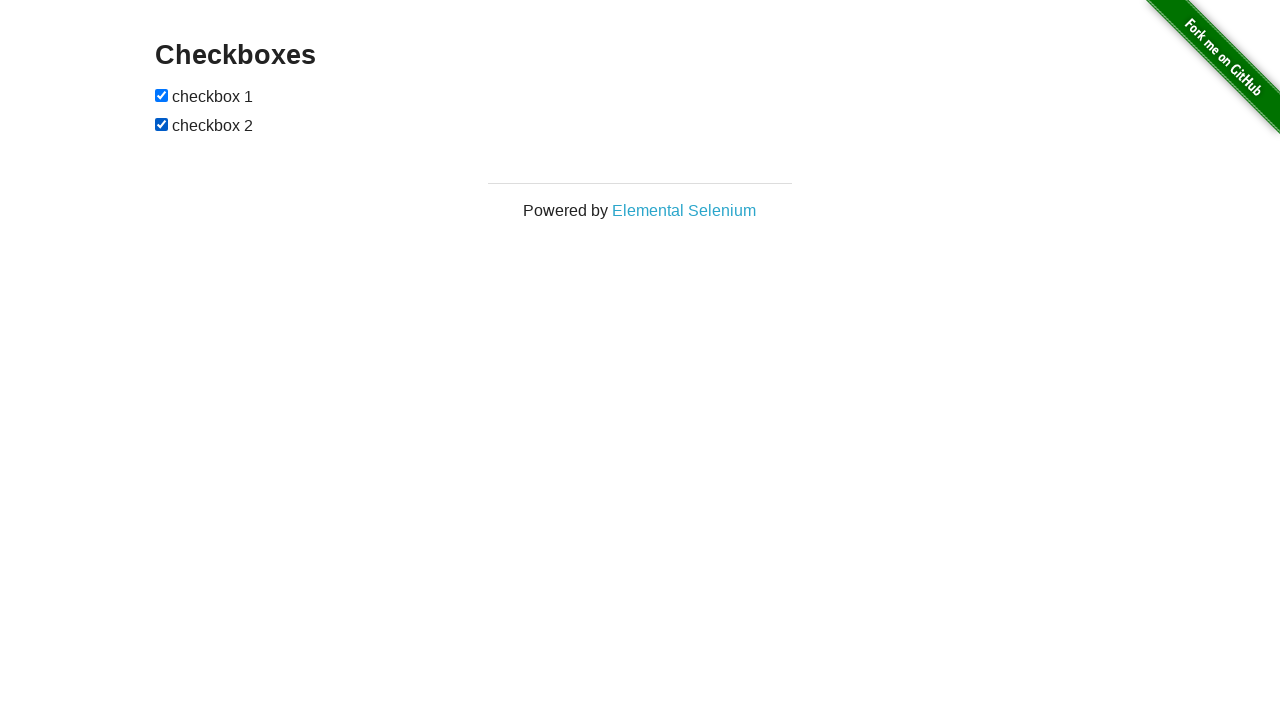

Clicked first checkbox to uncheck it at (162, 95) on #checkboxes input[type='checkbox'] >> nth=0
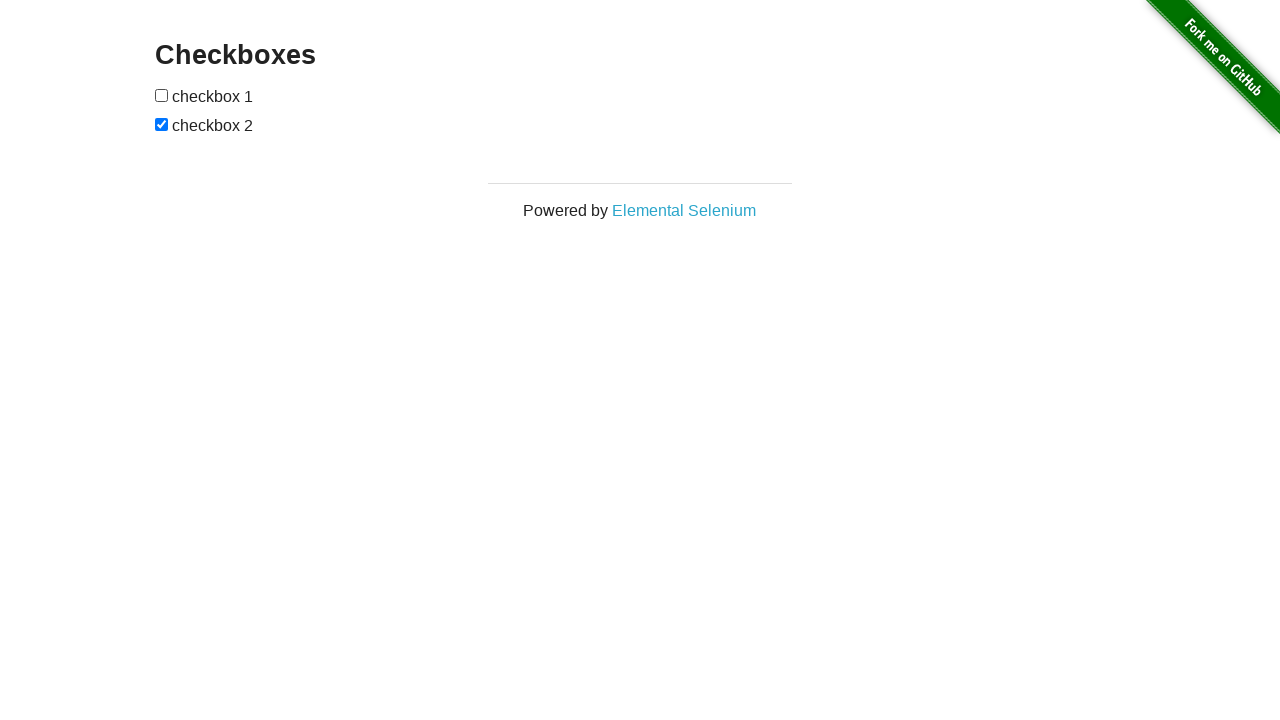

Verified first checkbox is unchecked and second is checked
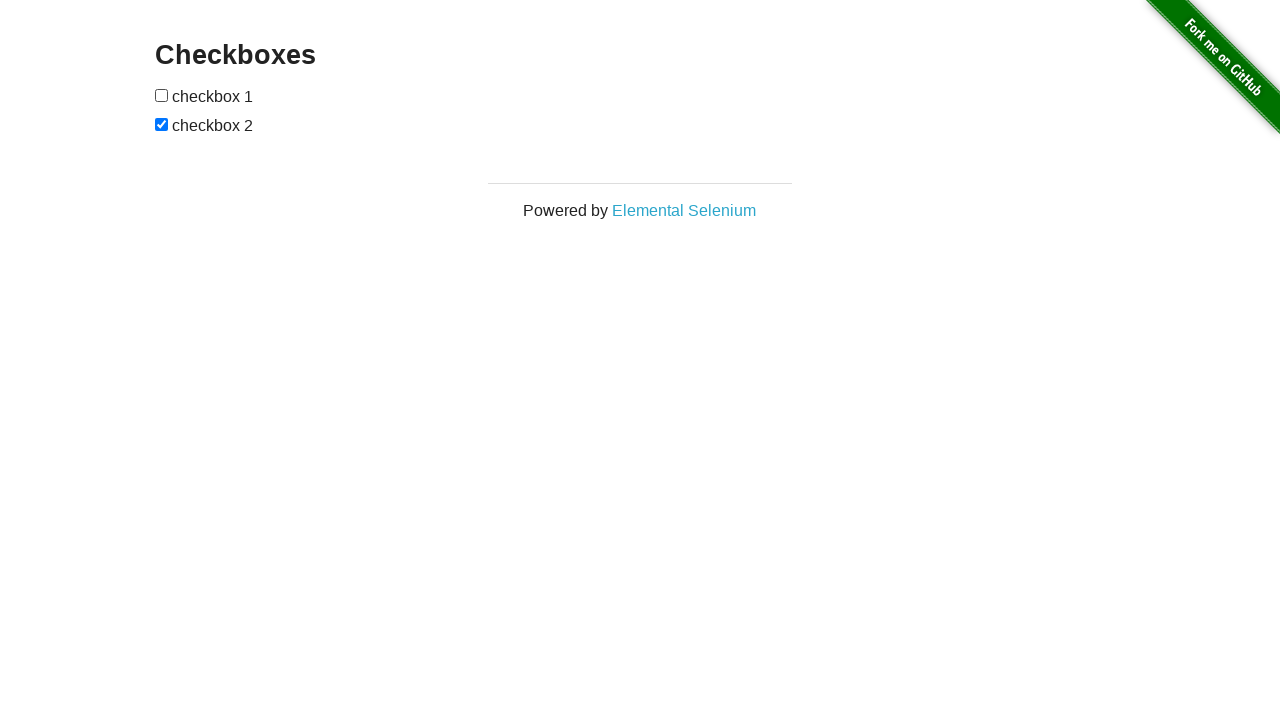

Clicked second checkbox to uncheck it at (162, 124) on #checkboxes input[type='checkbox'] >> nth=1
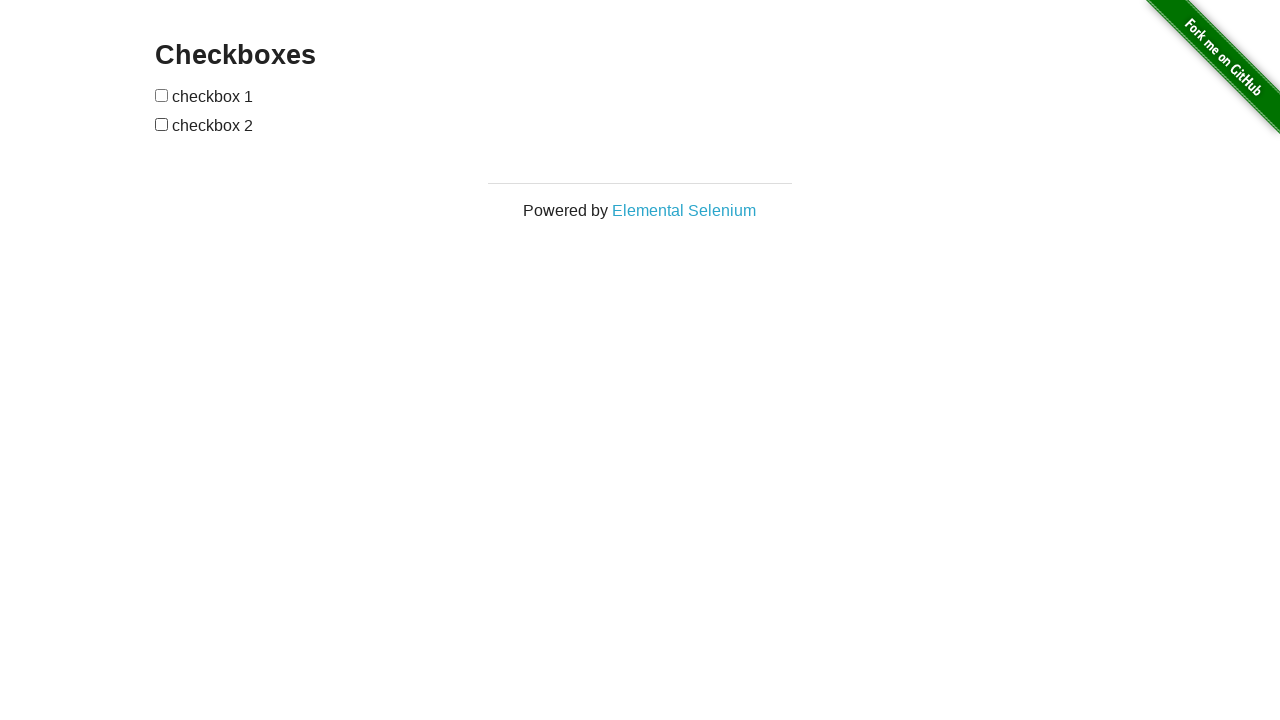

Verified both checkboxes are unchecked
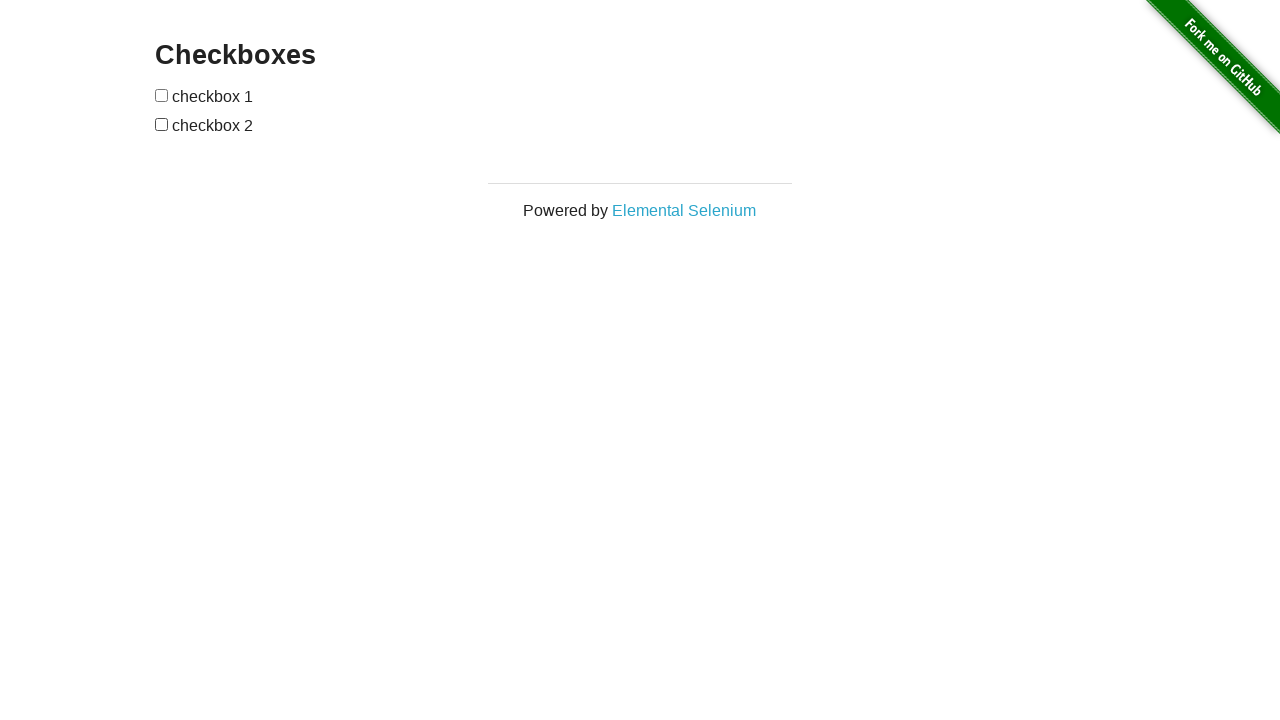

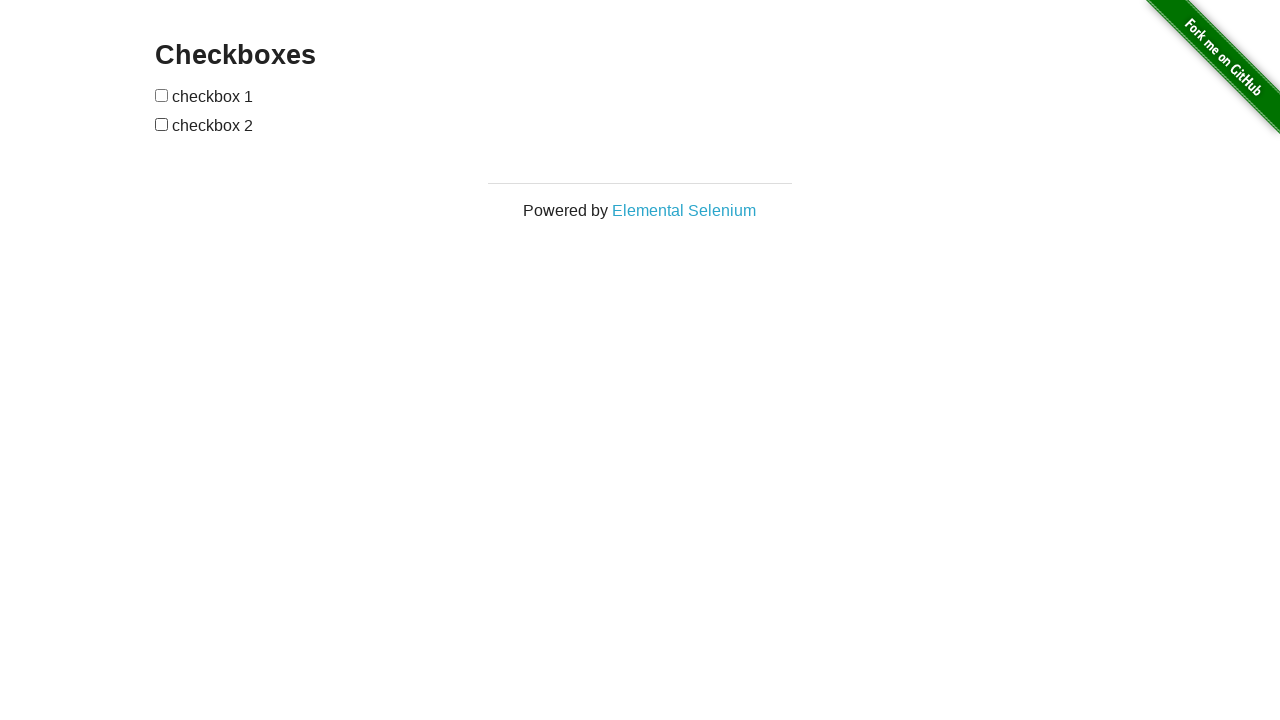